Navigates to the Microsoft homepage and waits briefly to verify the page loads successfully

Starting URL: https://www.microsoft.com/en-us/

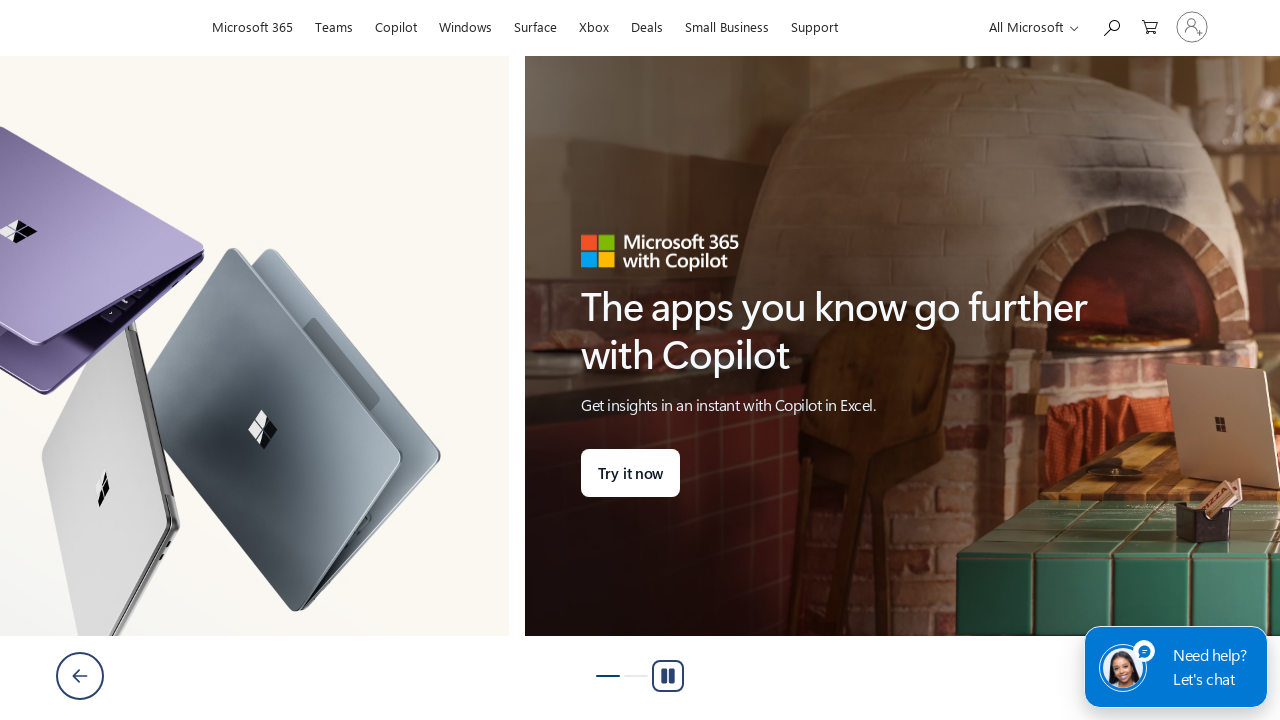

Waited for page to reach domcontentloaded state
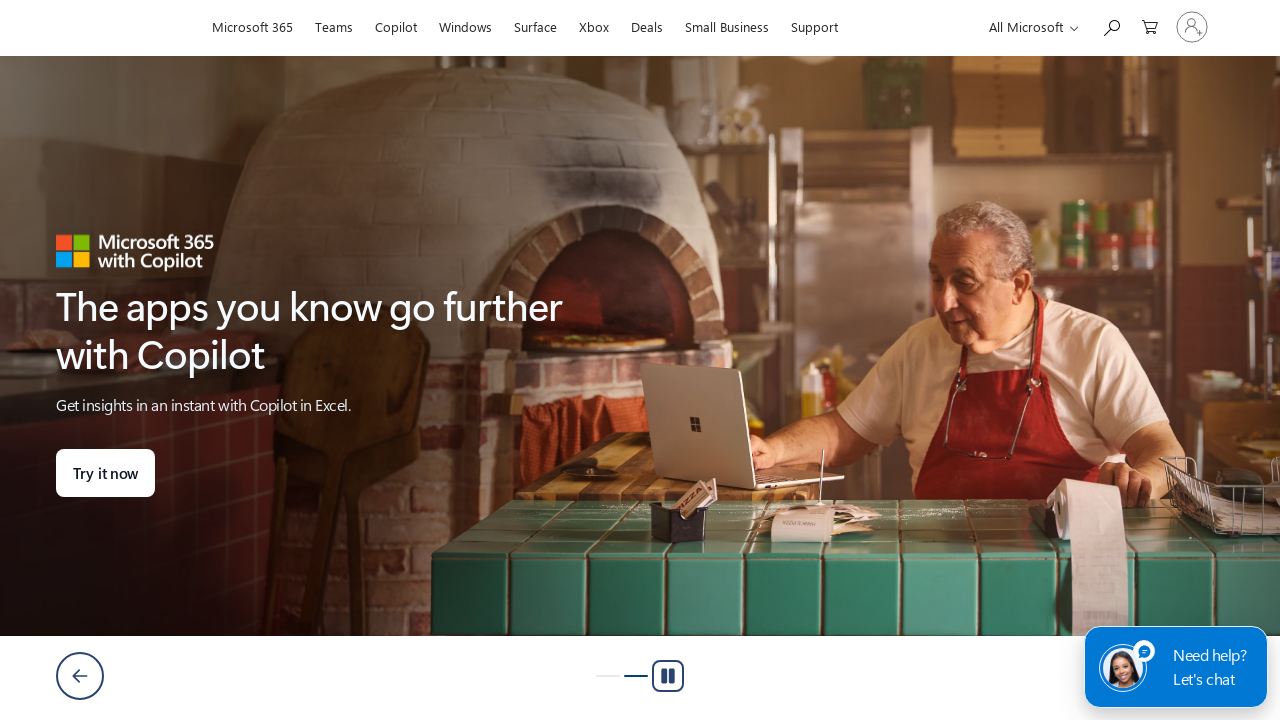

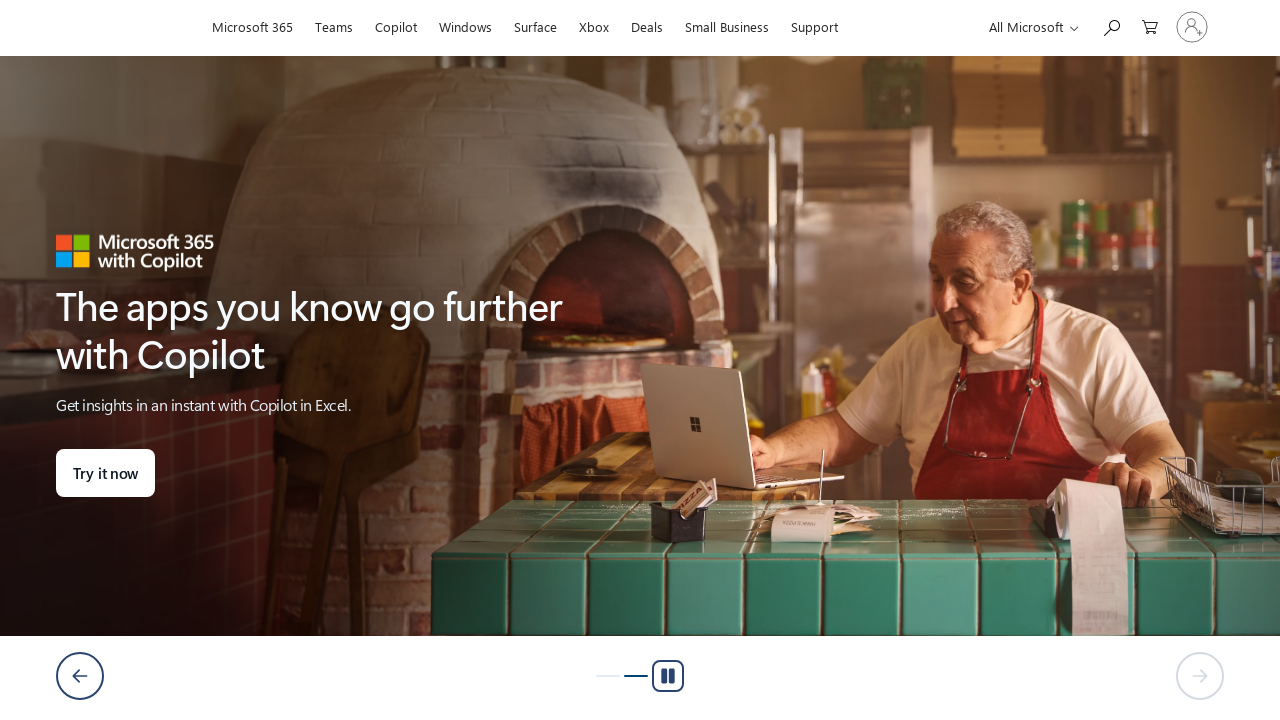